Tests element visibility by clicking a toggle button and verifying a hidden message becomes visible

Starting URL: https://paulocoliveira.github.io/mypages/validation/index.html

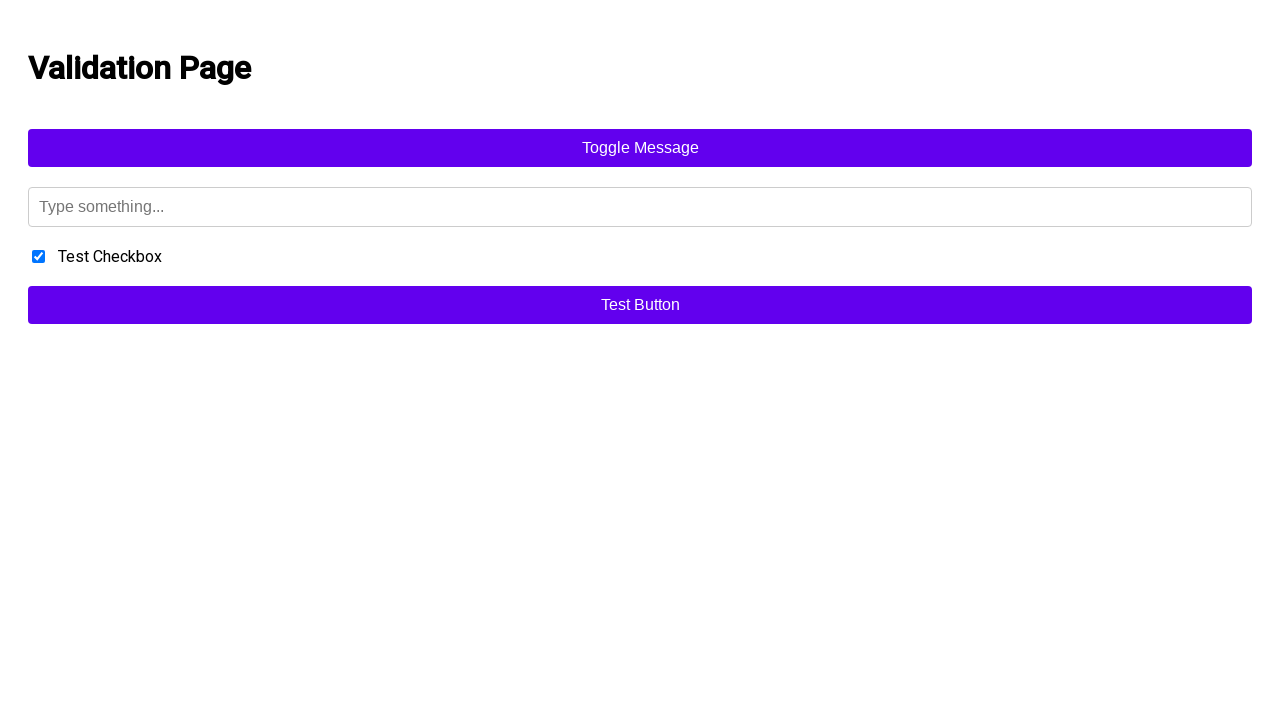

Navigated to validation page
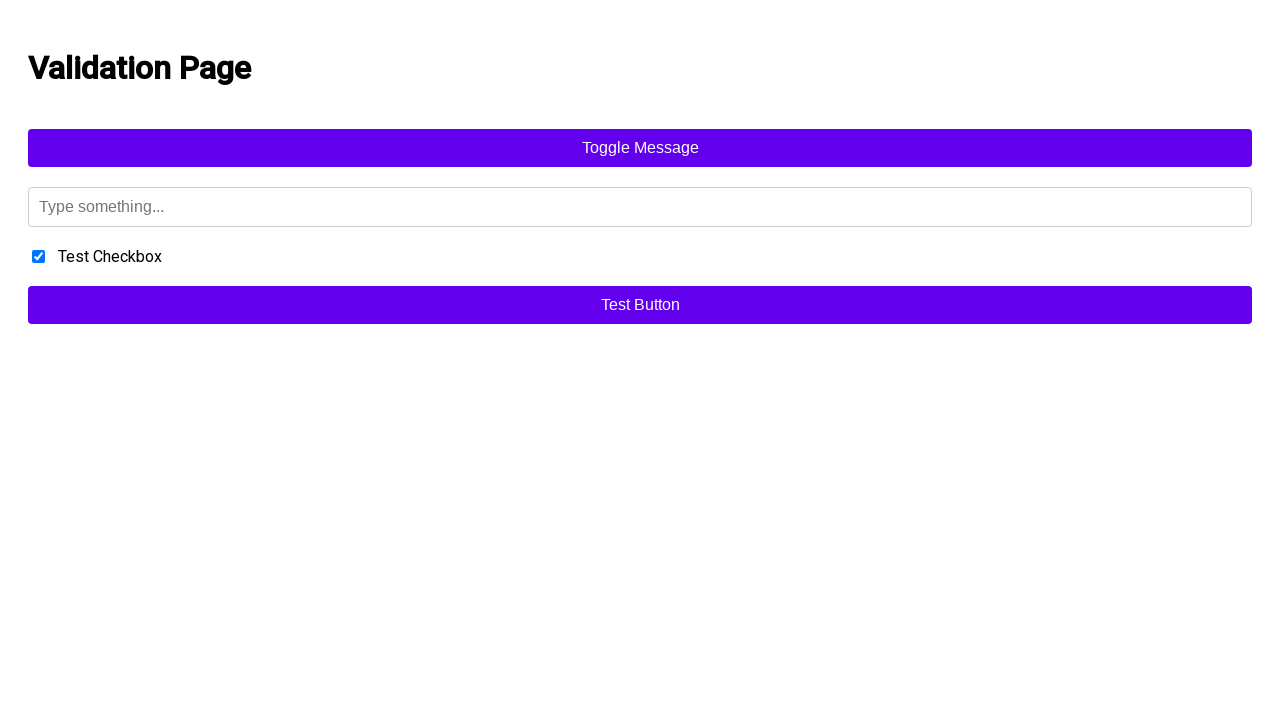

Clicked toggle button to show hidden message at (640, 148) on #toggleButton
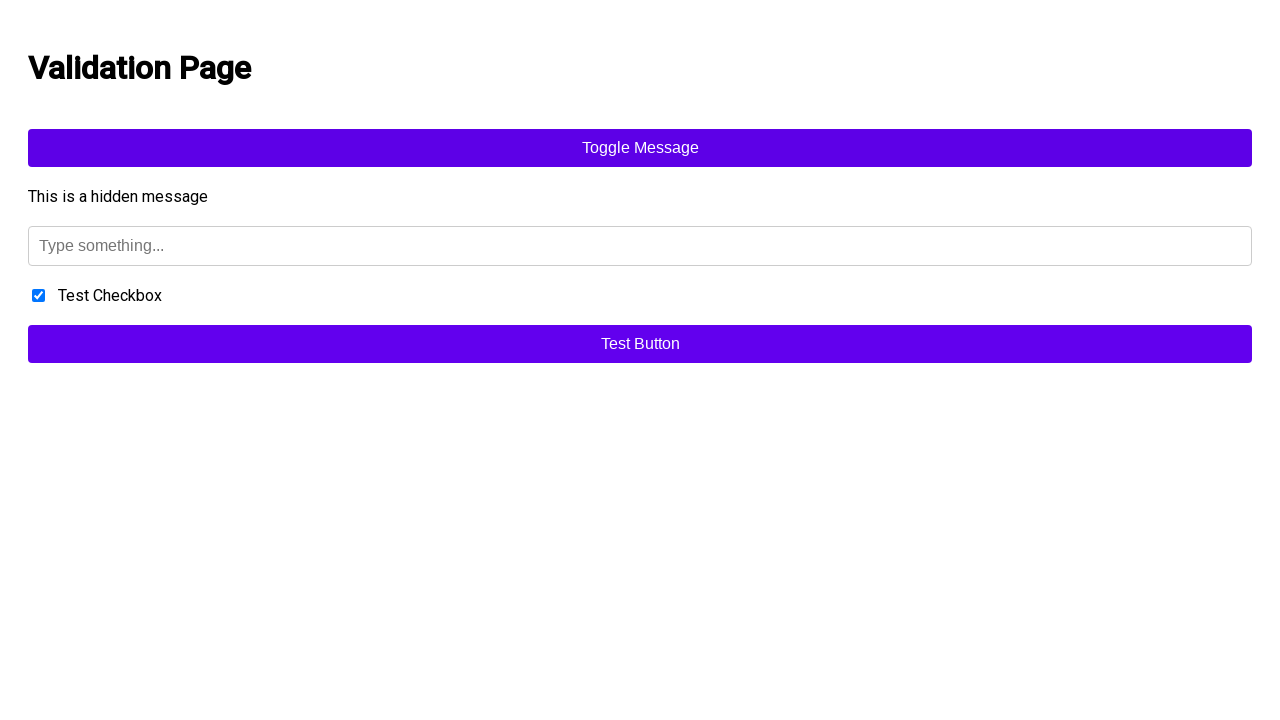

Located hidden message element
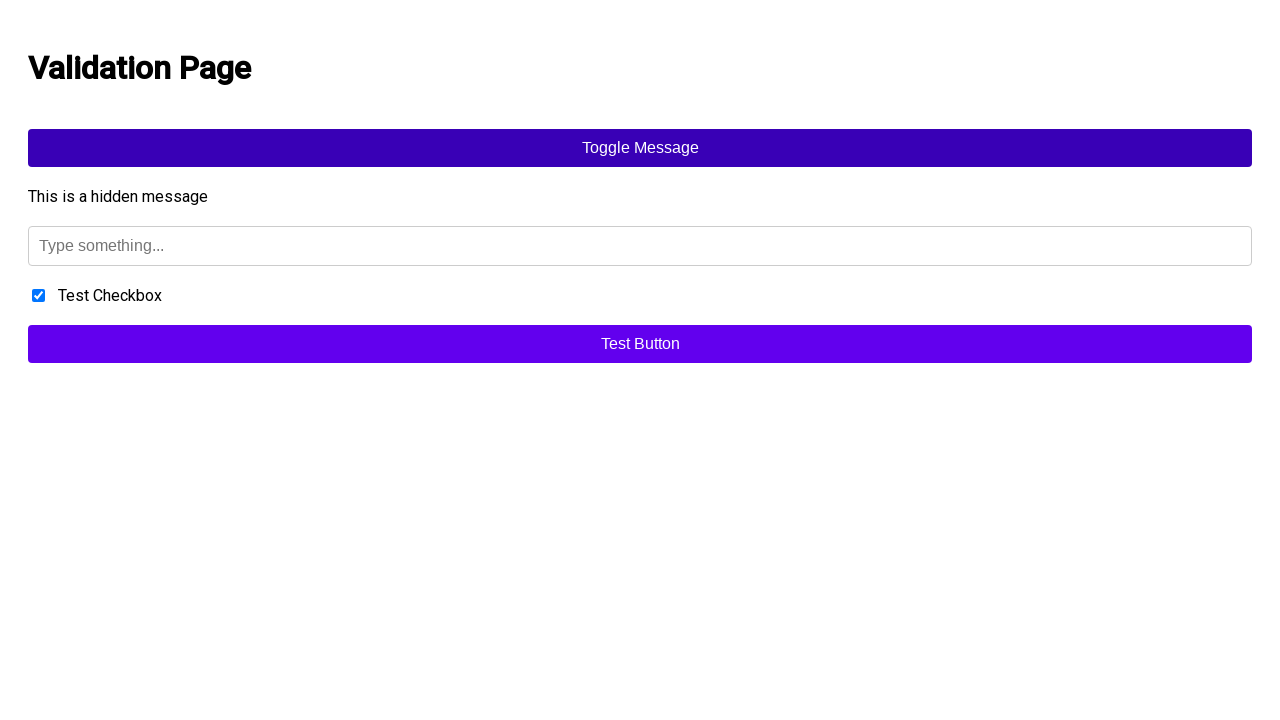

Verified hidden message is now visible
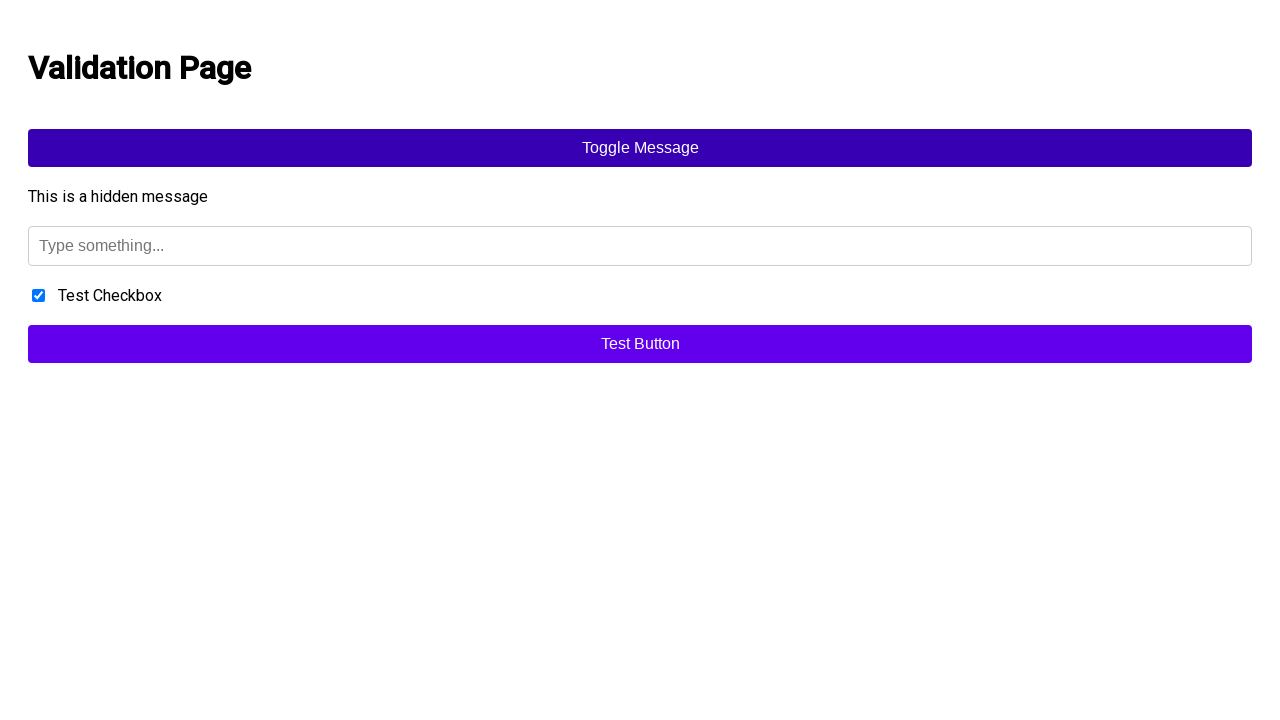

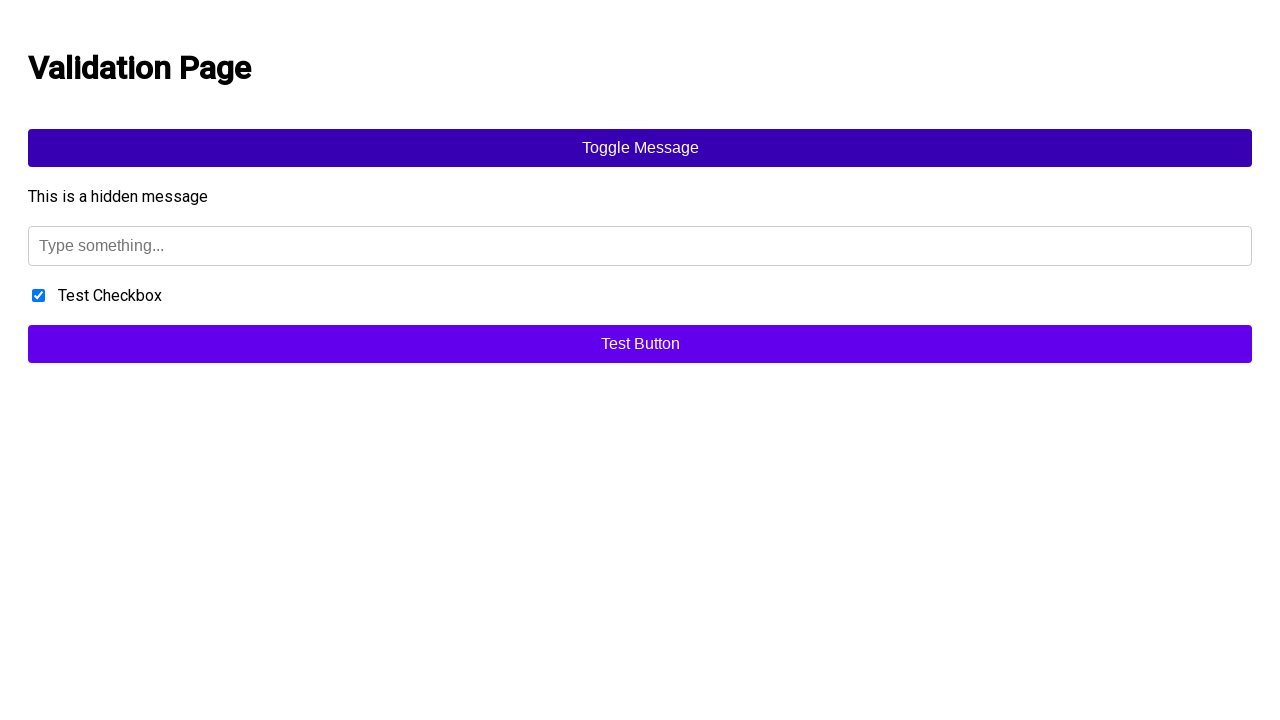